Tests radio button selection functionality by clicking on "Yes" and "Impressive" radio button options and verifying the selection text

Starting URL: https://demoqa.com/radio-button

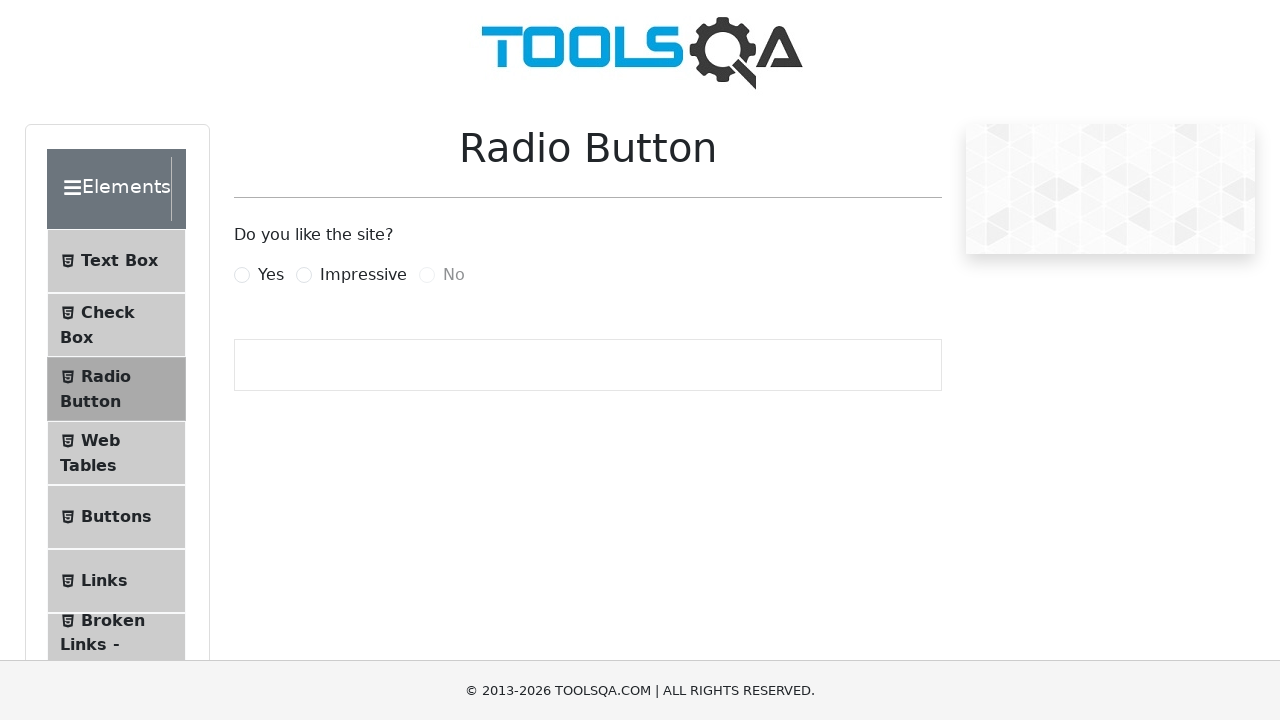

Clicked 'Yes' radio button at (271, 275) on label[for='yesRadio']
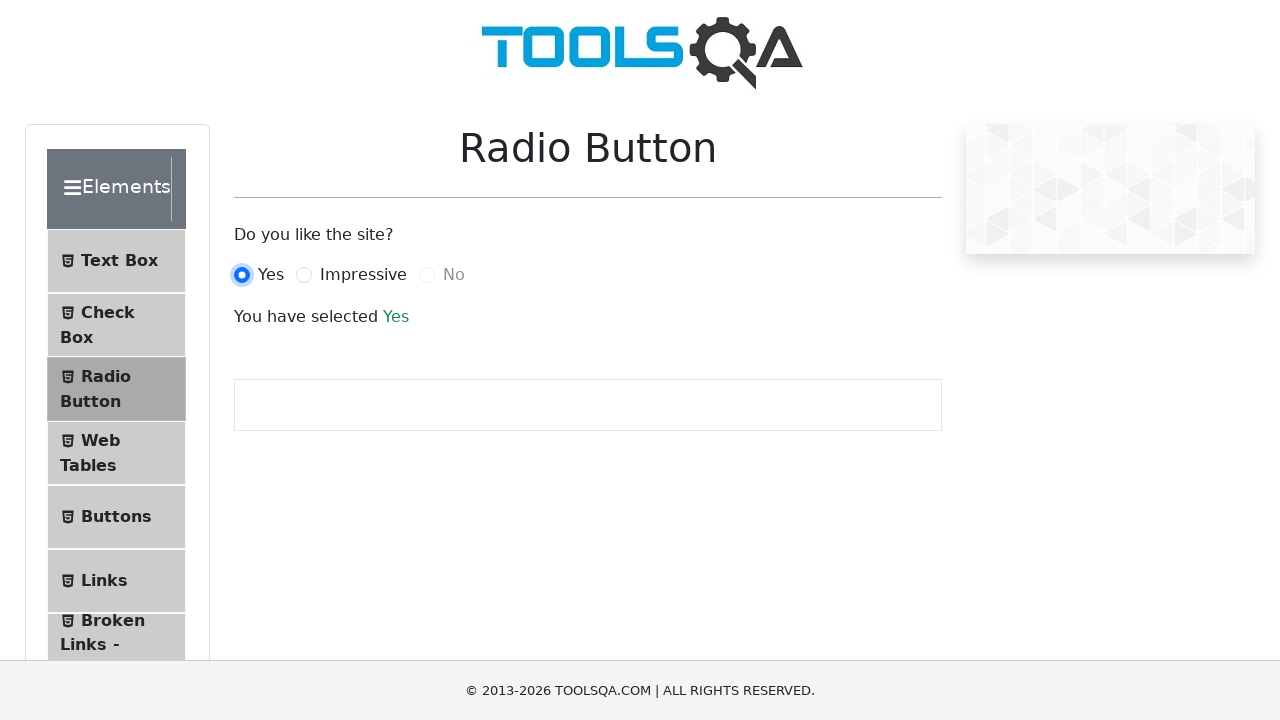

Verified 'You have selected Yes' message appears
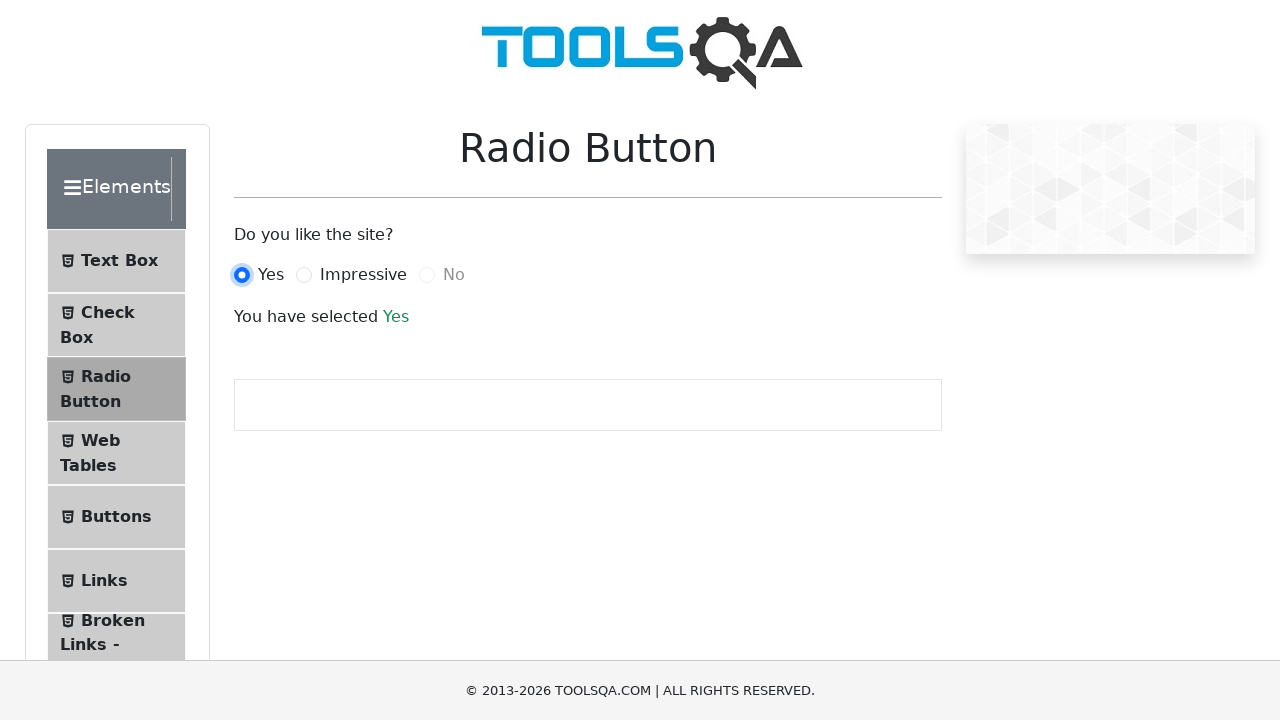

Clicked 'Impressive' radio button at (363, 275) on label[for='impressiveRadio']
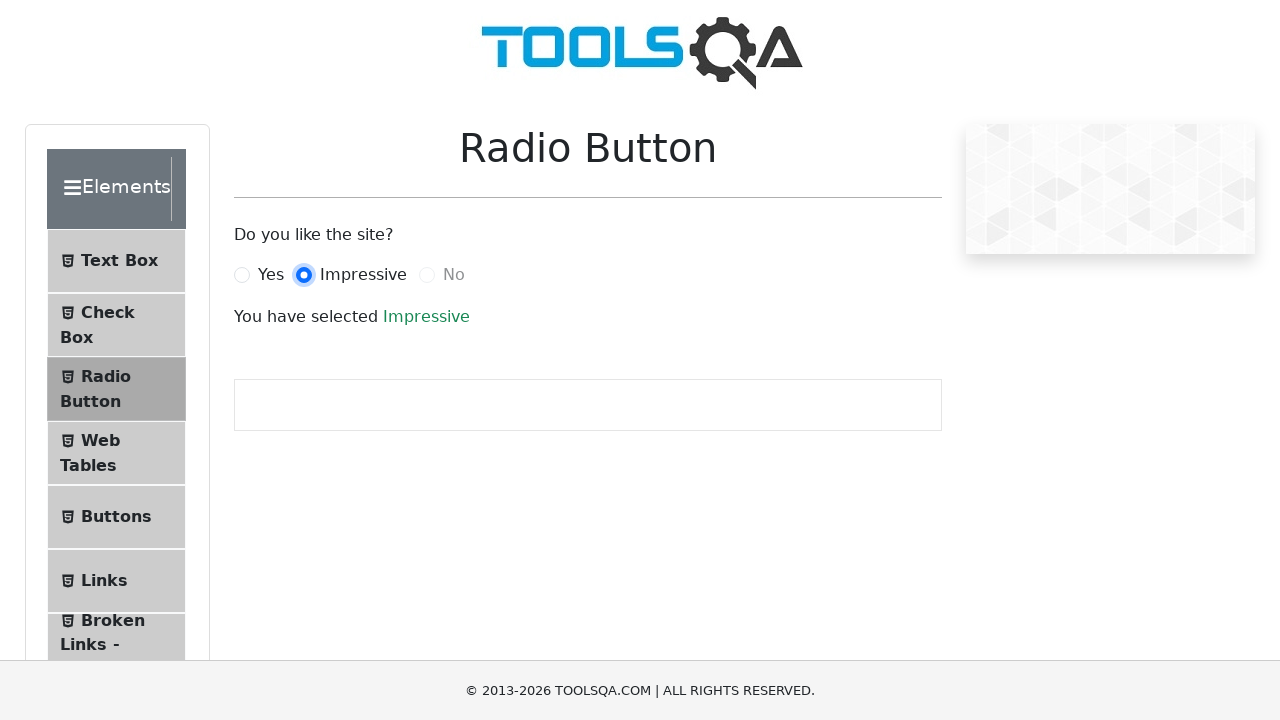

Verified 'You have selected Impressive' message appears
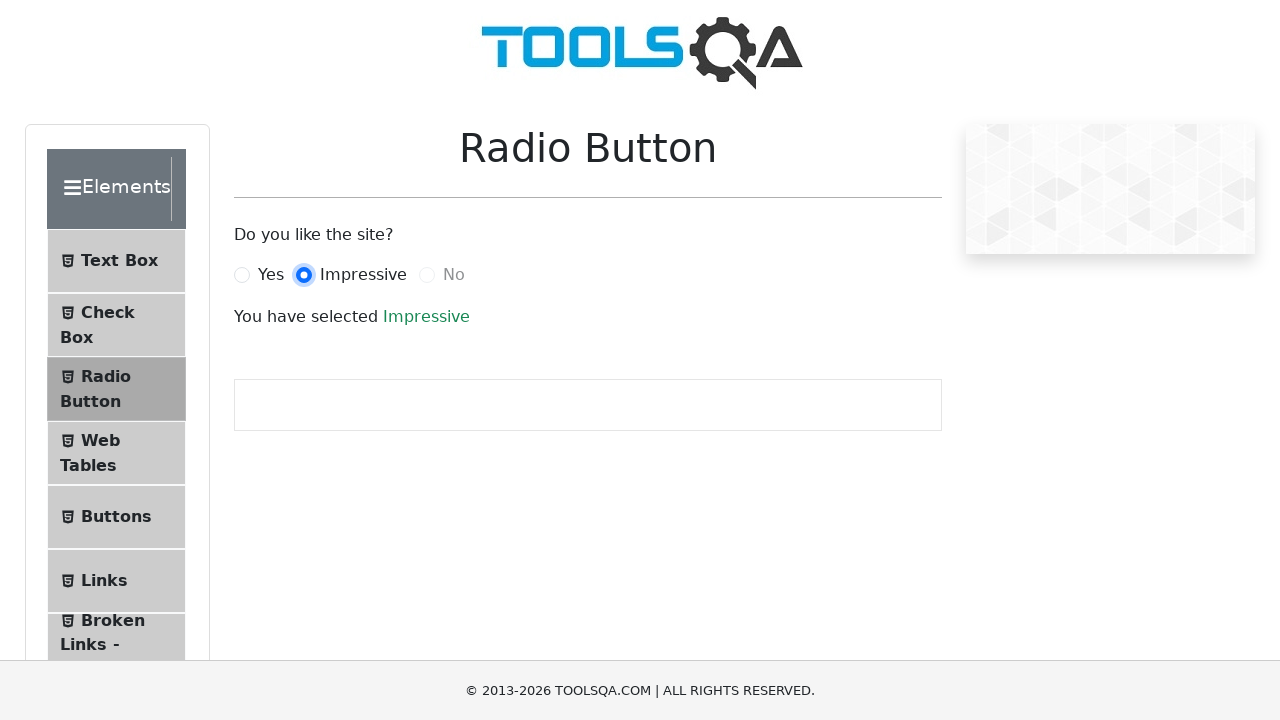

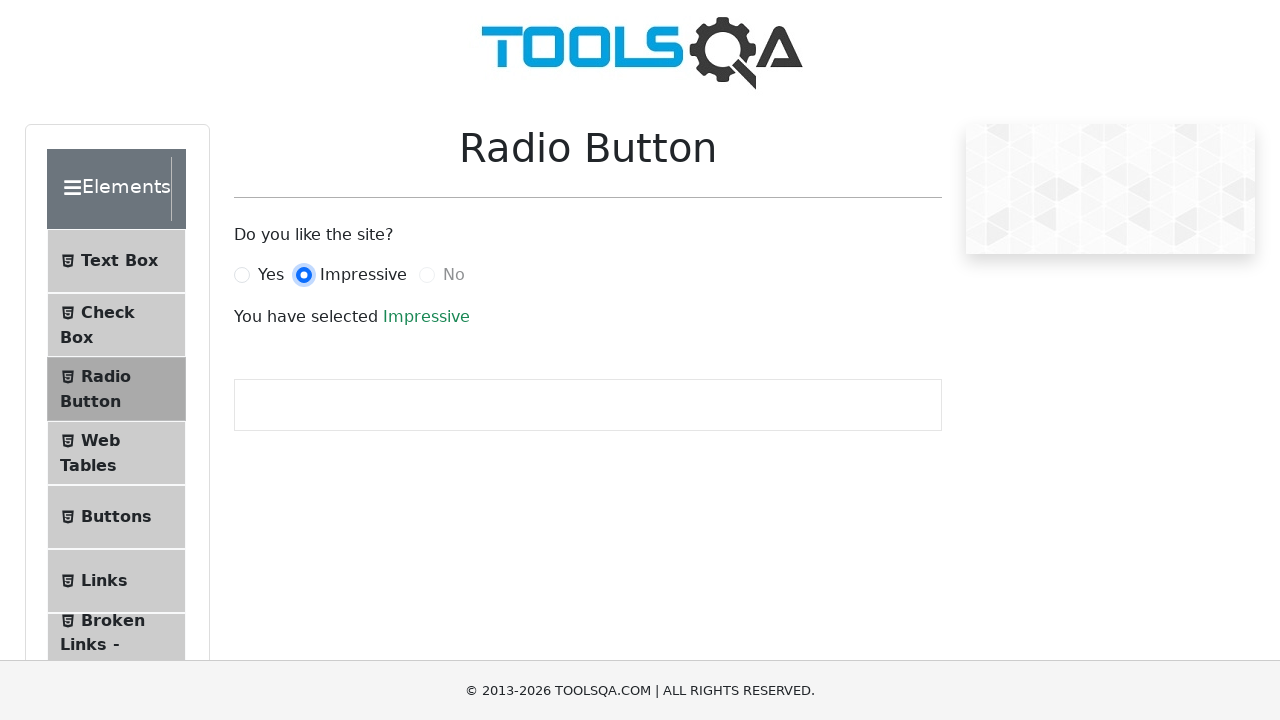